Tests JavaScript alert handling by clicking a button that triggers a JS alert, accepting the alert, and verifying the result message displays correctly on the page.

Starting URL: https://the-internet.herokuapp.com/javascript_alerts

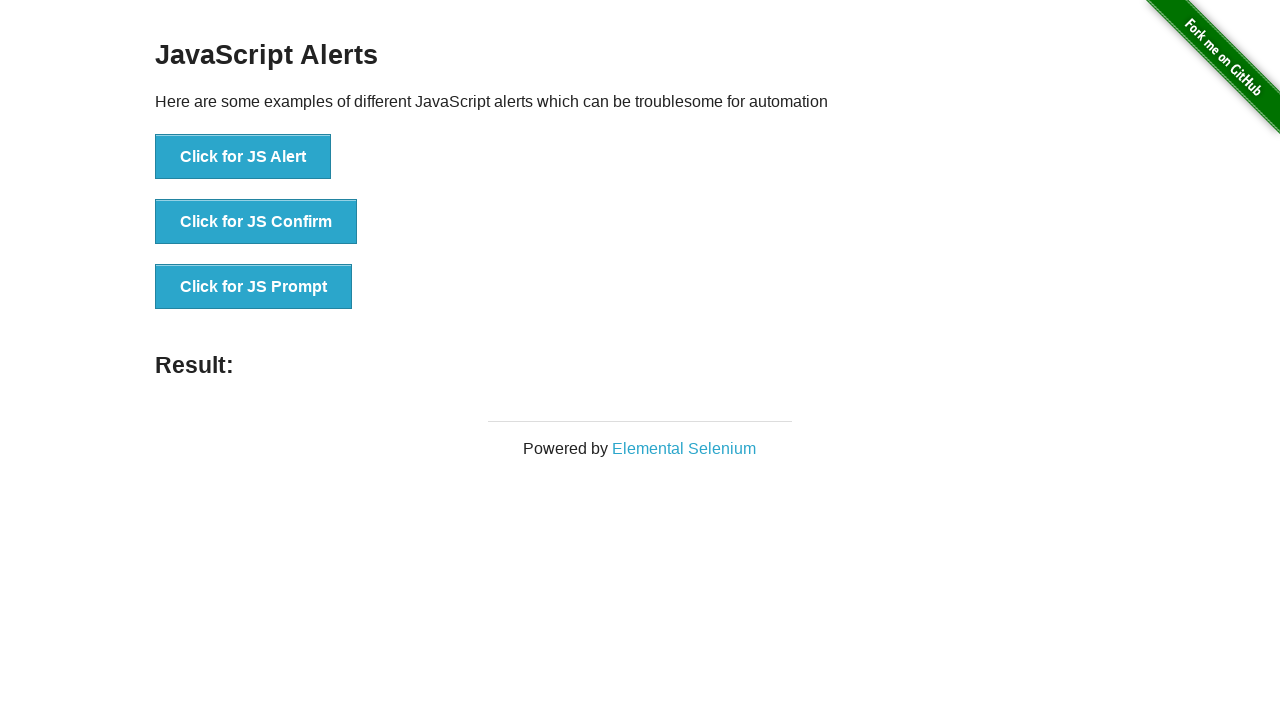

Got reference to result element
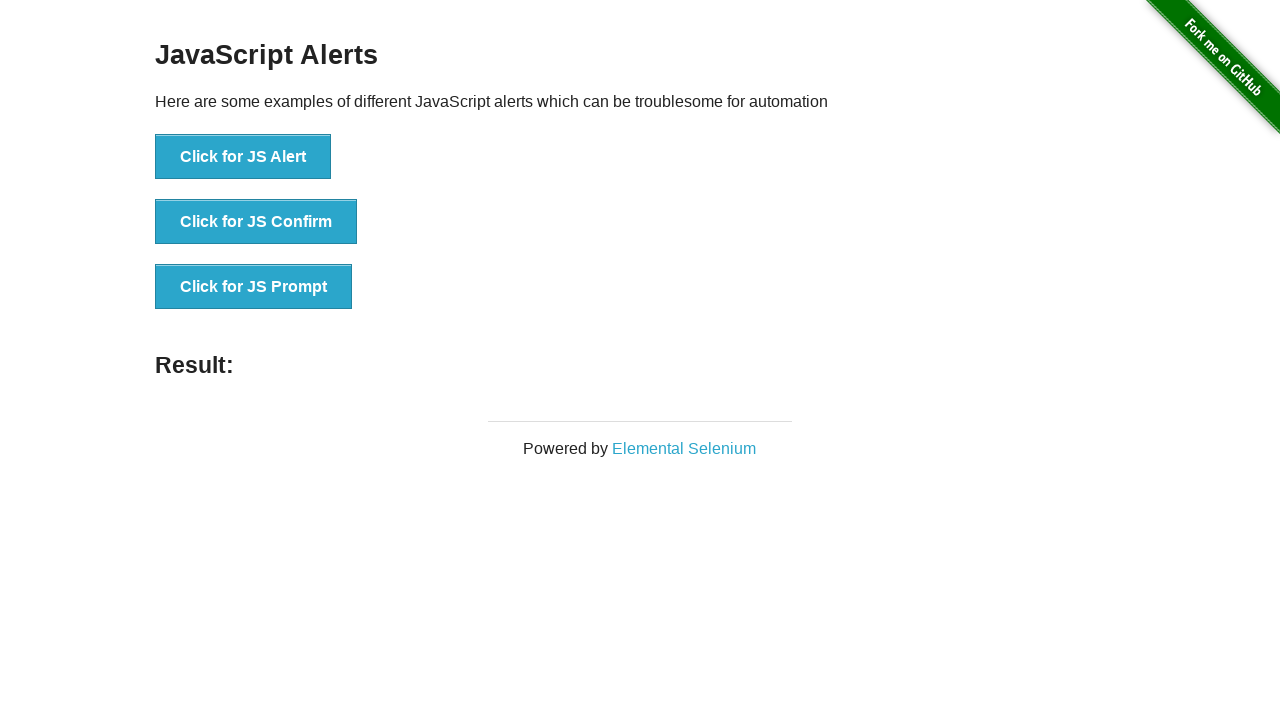

Set up dialog handler to accept JavaScript alert
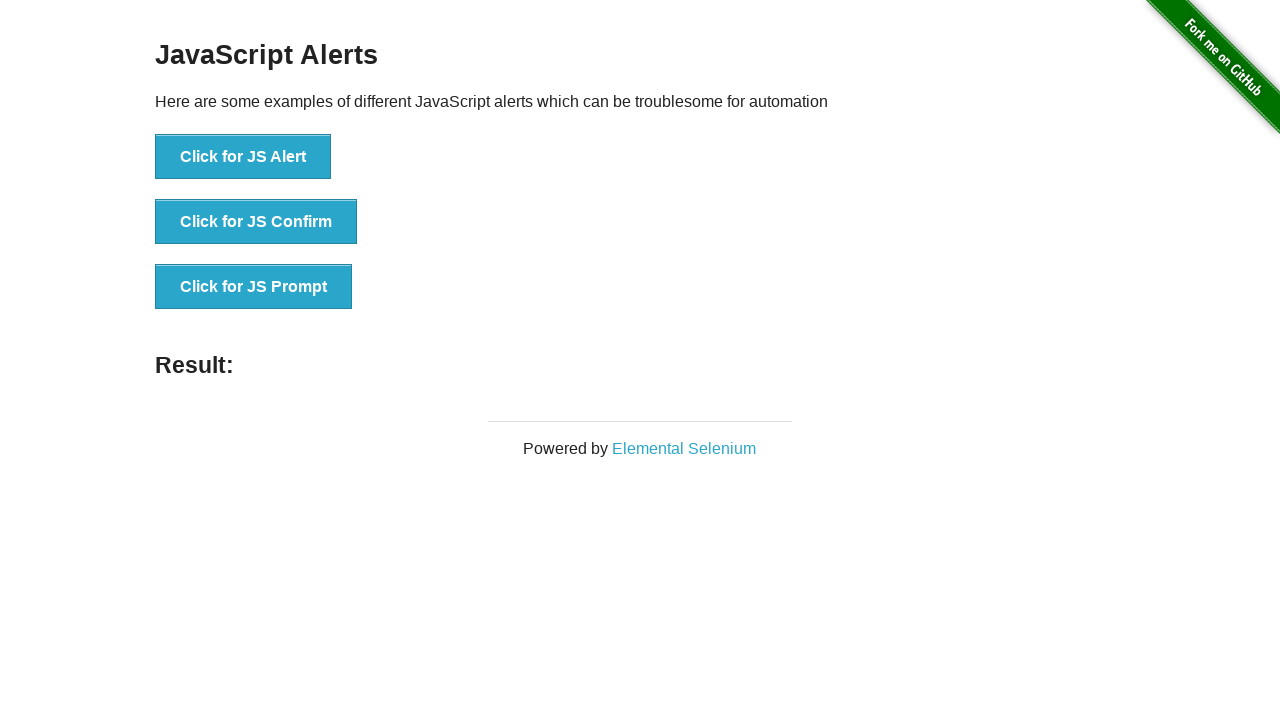

Clicked button to trigger JavaScript alert at (243, 157) on #content > div > ul > li:nth-child(1) > button
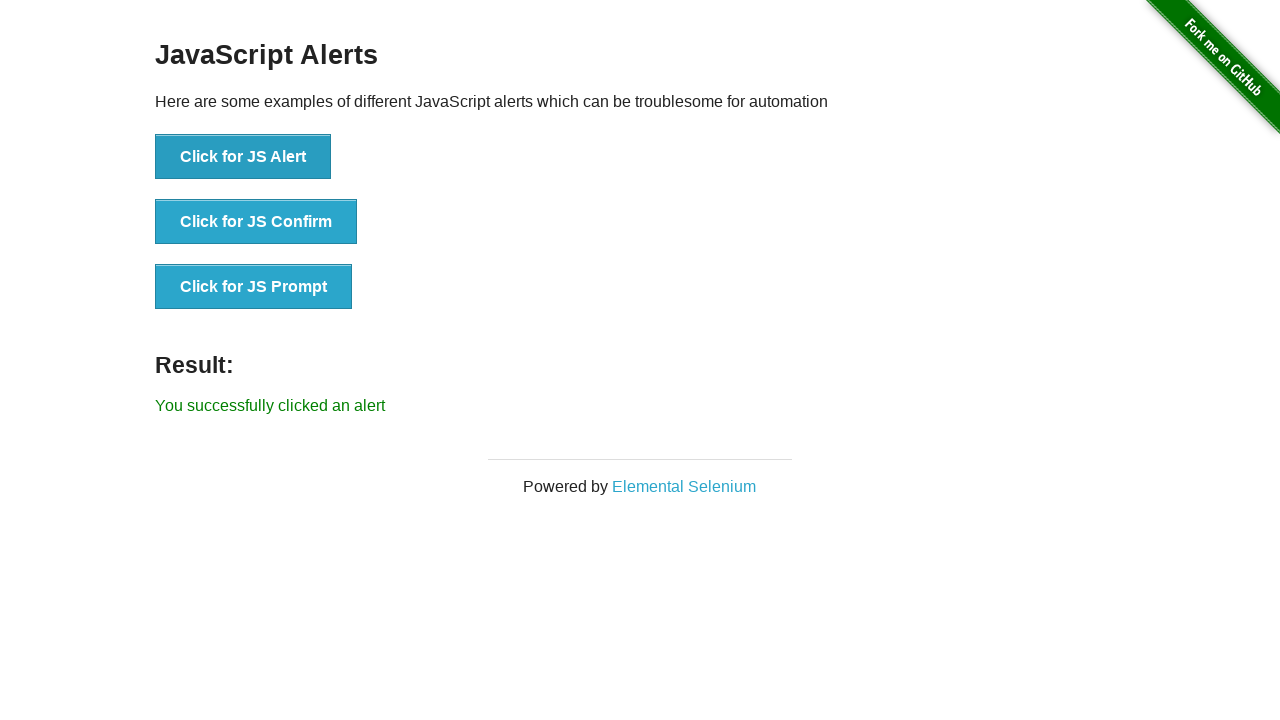

Verified result message 'You successfully clicked an alert' displays correctly
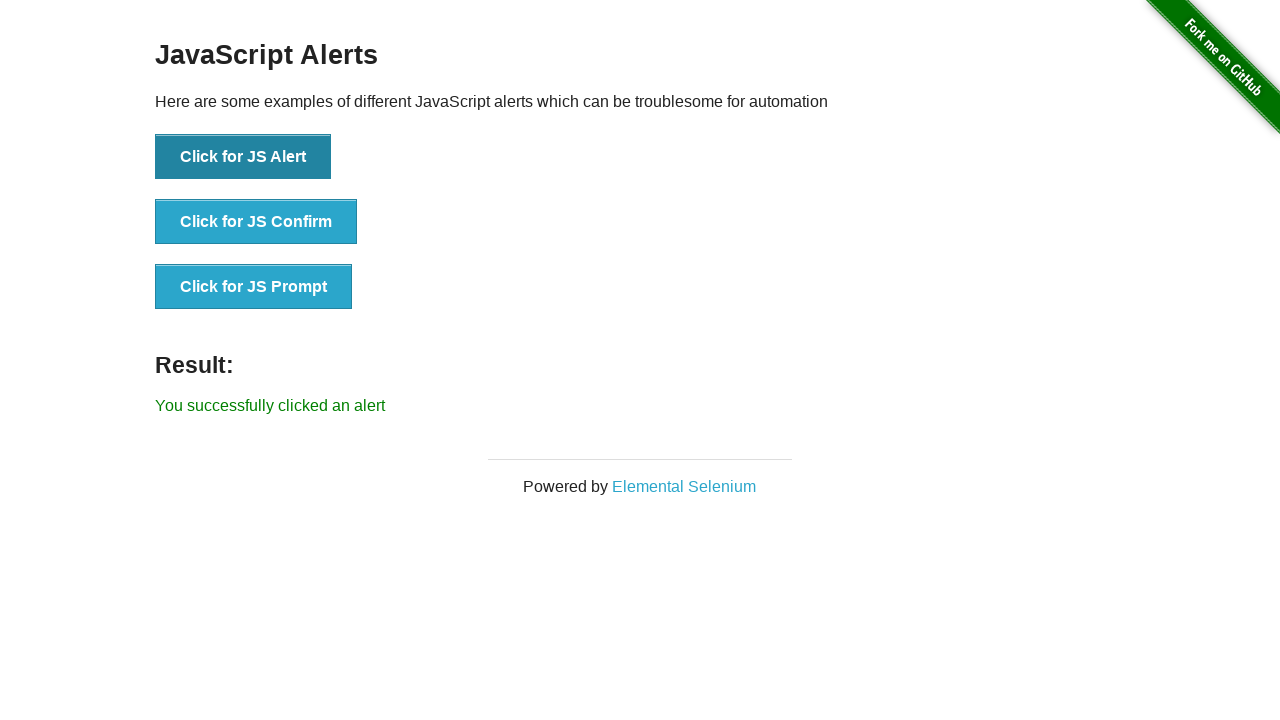

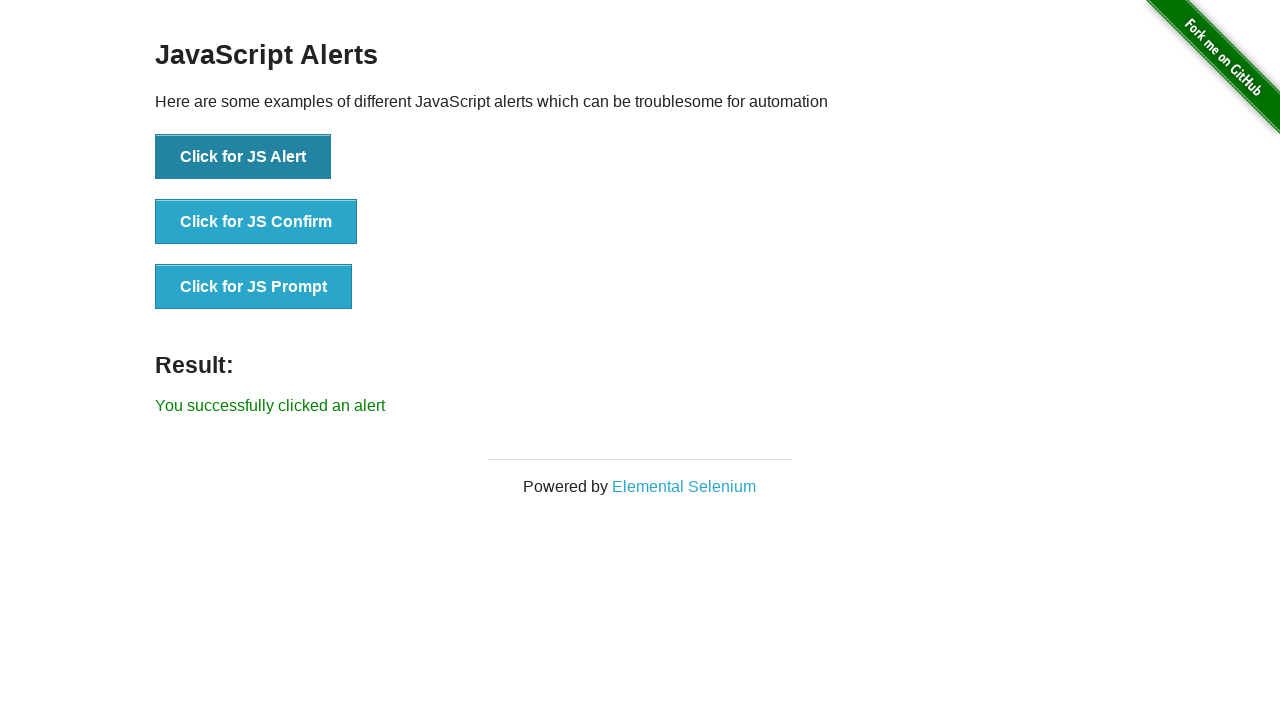